Tests entering a full name into an input field on the edit page

Starting URL: https://letcode.in/edit

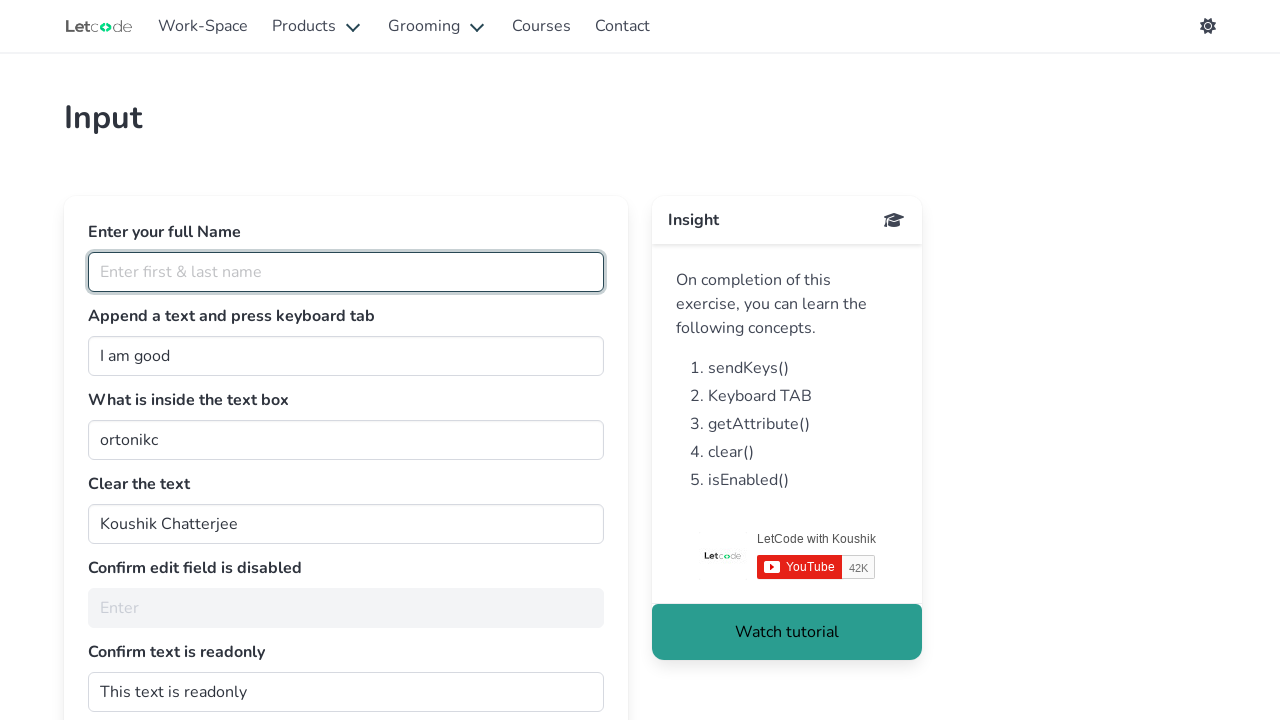

Entered full name 'Charles Togah' into the fullName input field on #fullName
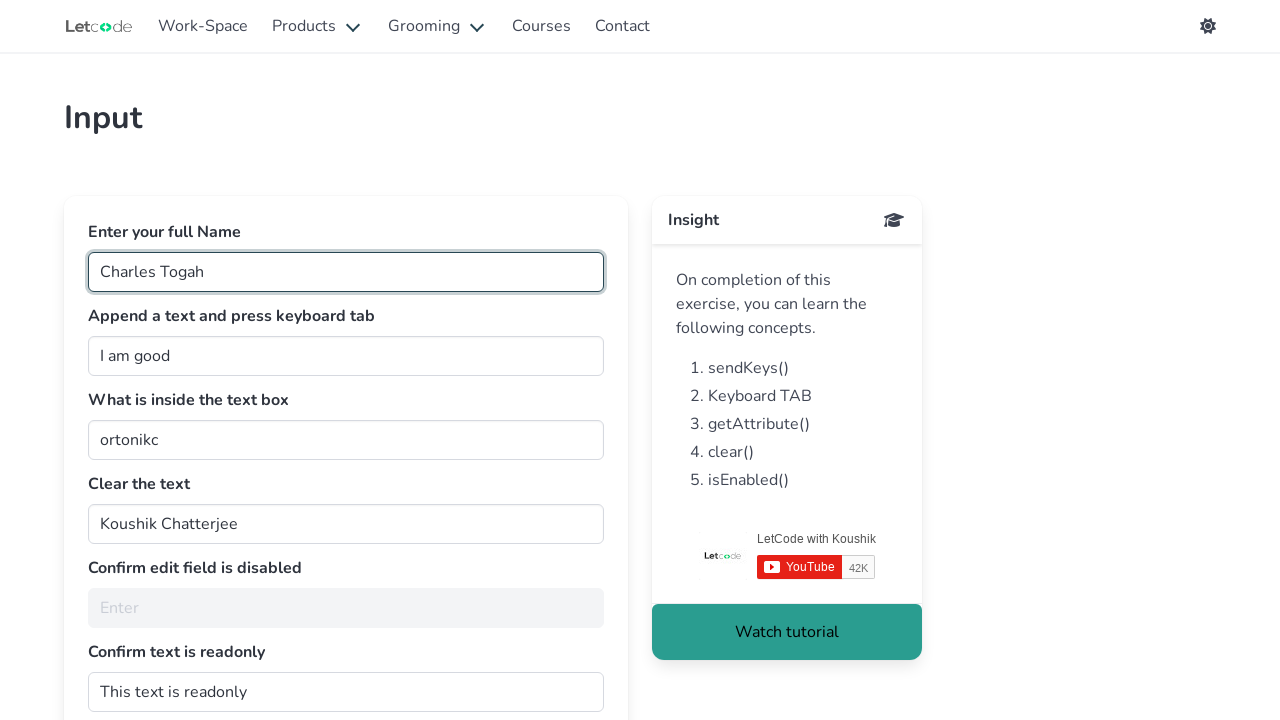

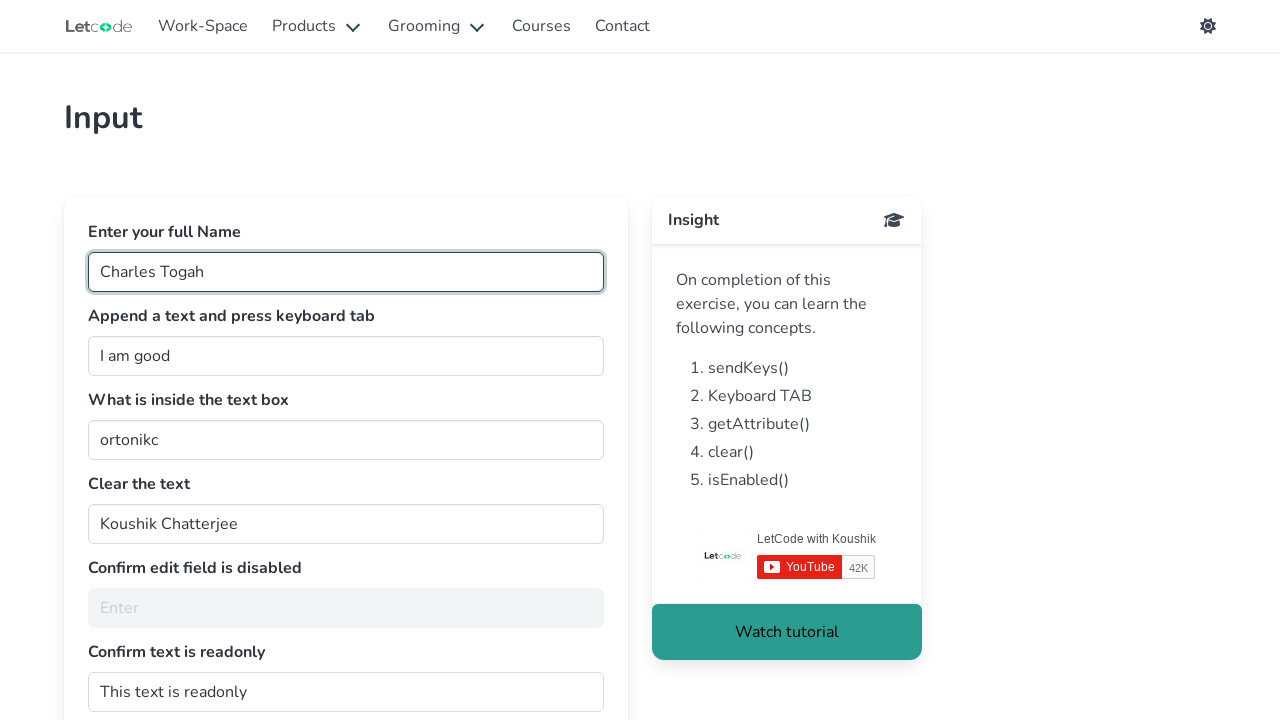